Tests a data types form by filling in personal information fields (leaving zip code empty intentionally), submitting the form, and verifying that the zip code shows an error while all other fields show success validation.

Starting URL: https://bonigarcia.dev/selenium-webdriver-java/data-types.html

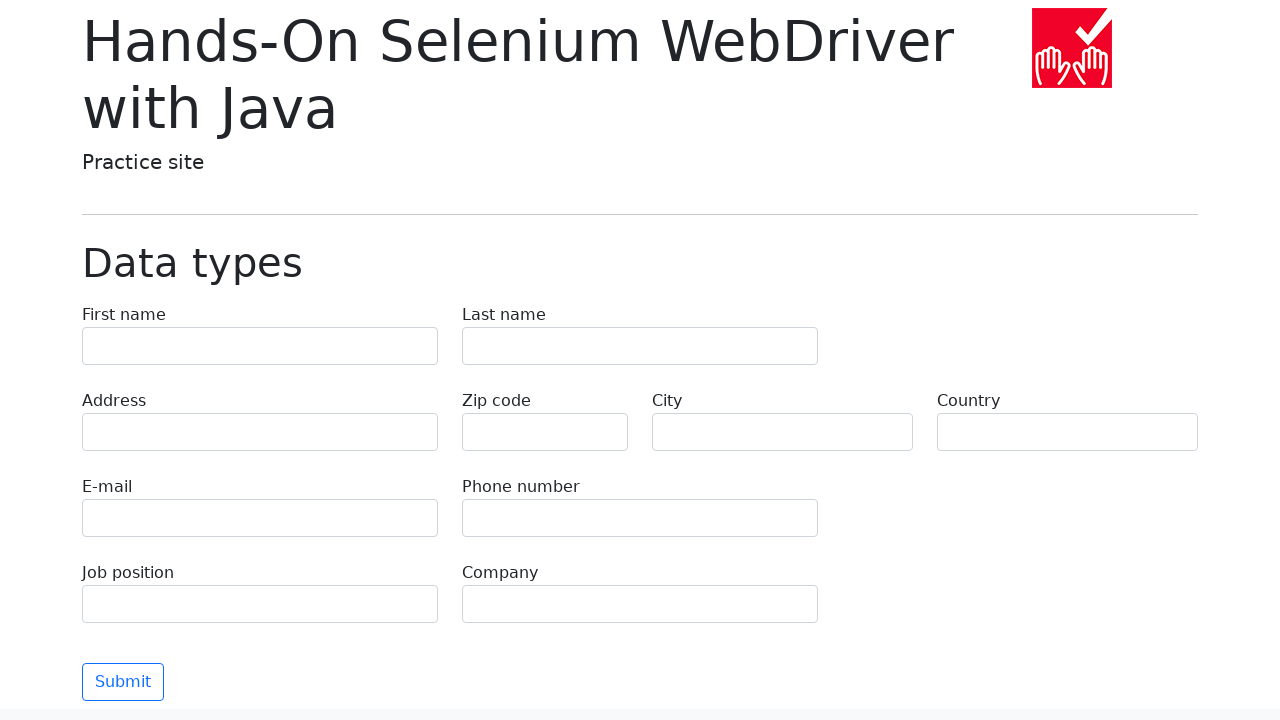

Filled first name field with 'Иван' on input[name='first-name']
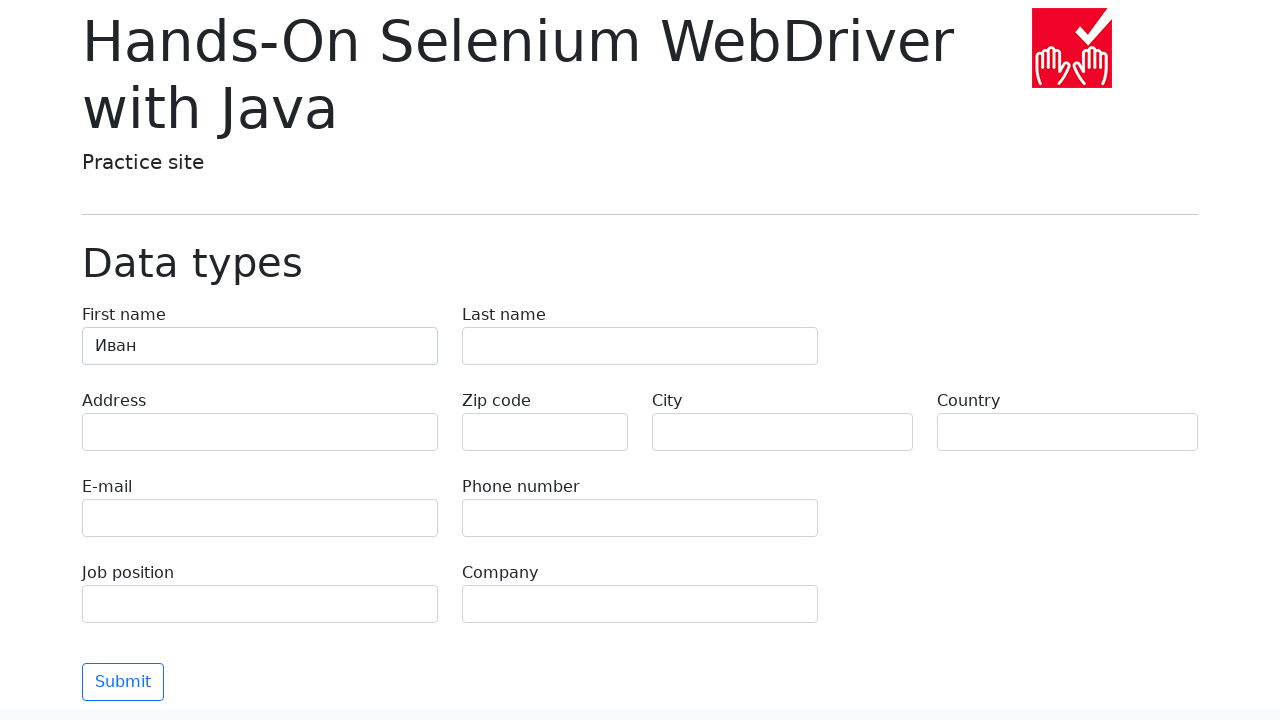

Filled last name field with 'Петров' on input[name='last-name']
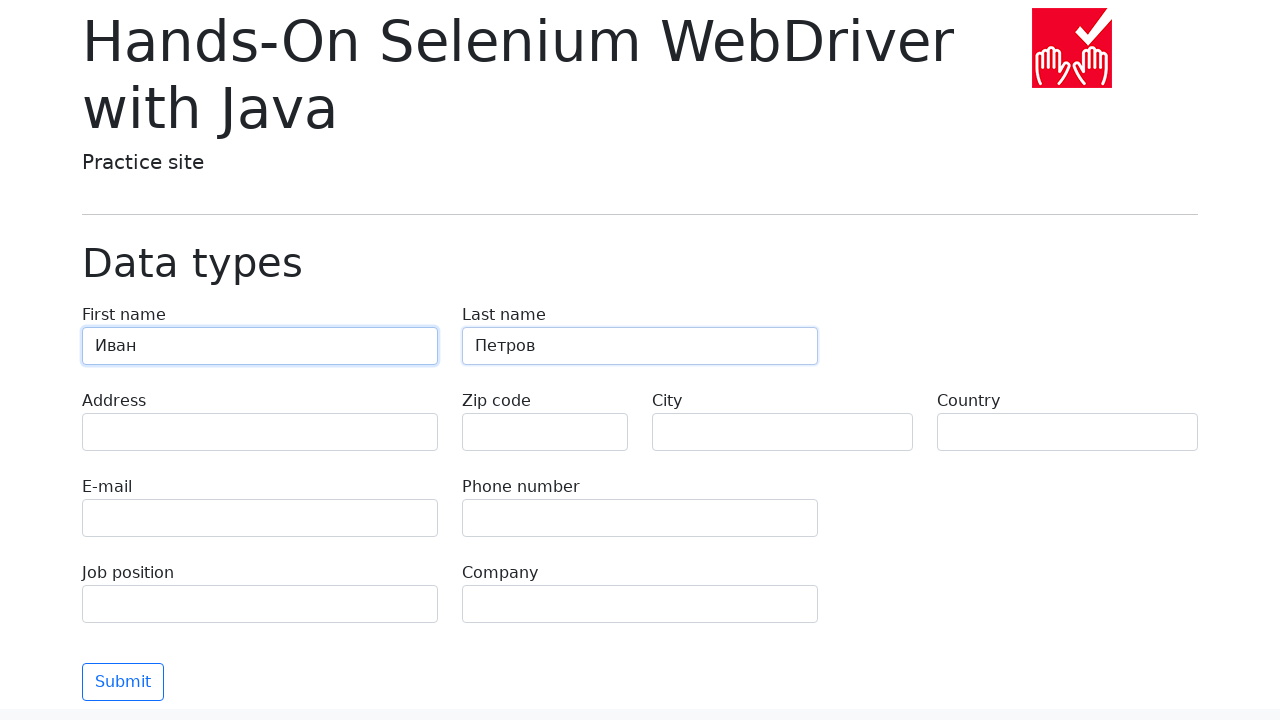

Filled address field with 'Ленина, 55-3' on input[name='address']
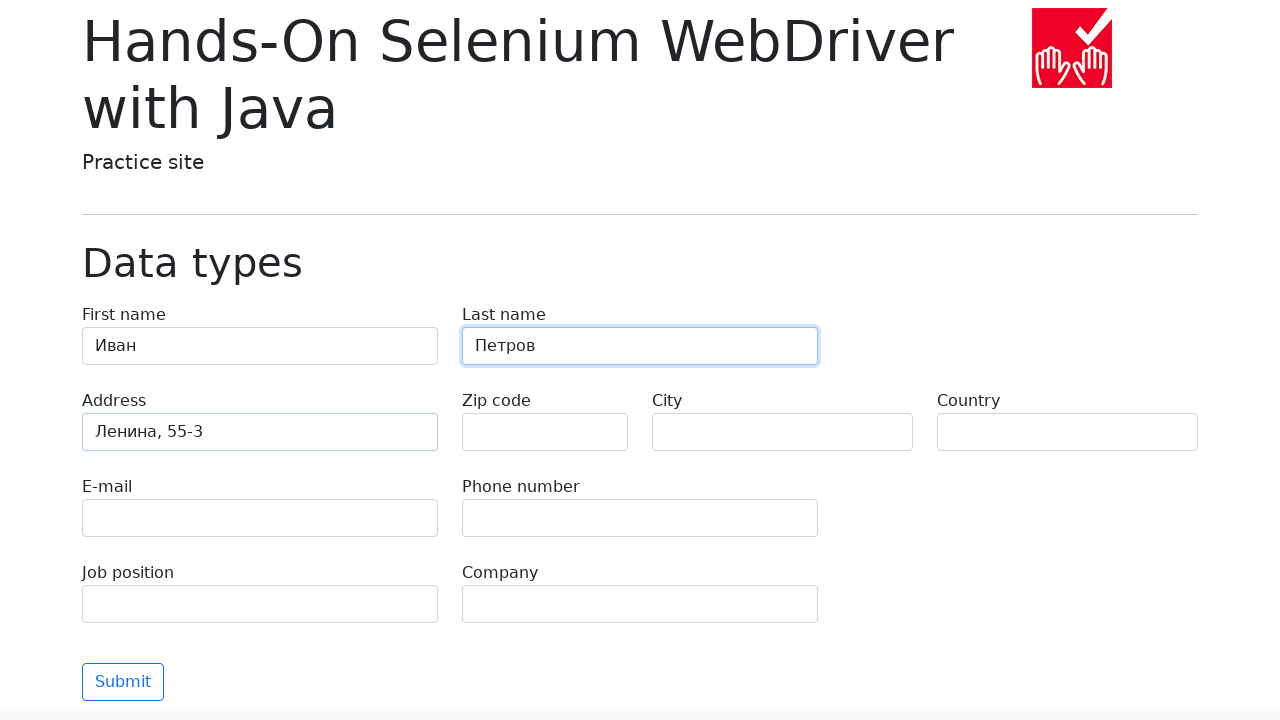

Left zip-code field empty intentionally for validation testing on input[name='zip-code']
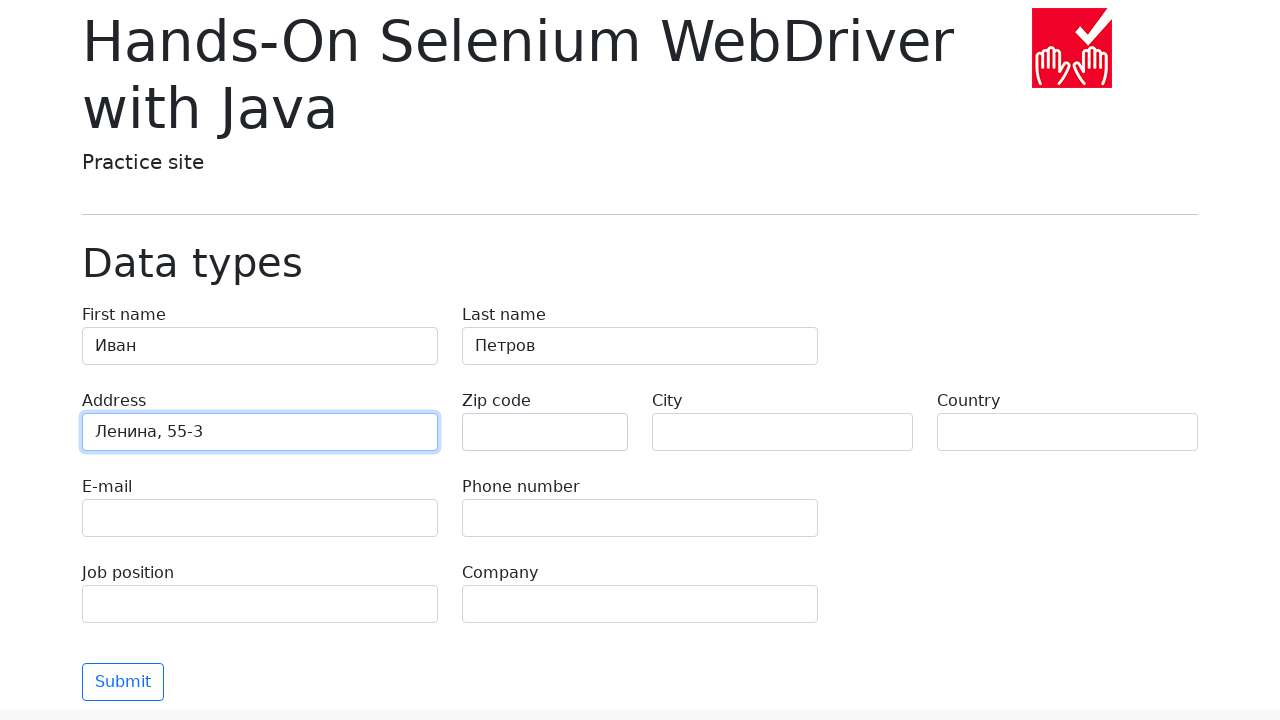

Filled city field with 'Москва' on input[name='city']
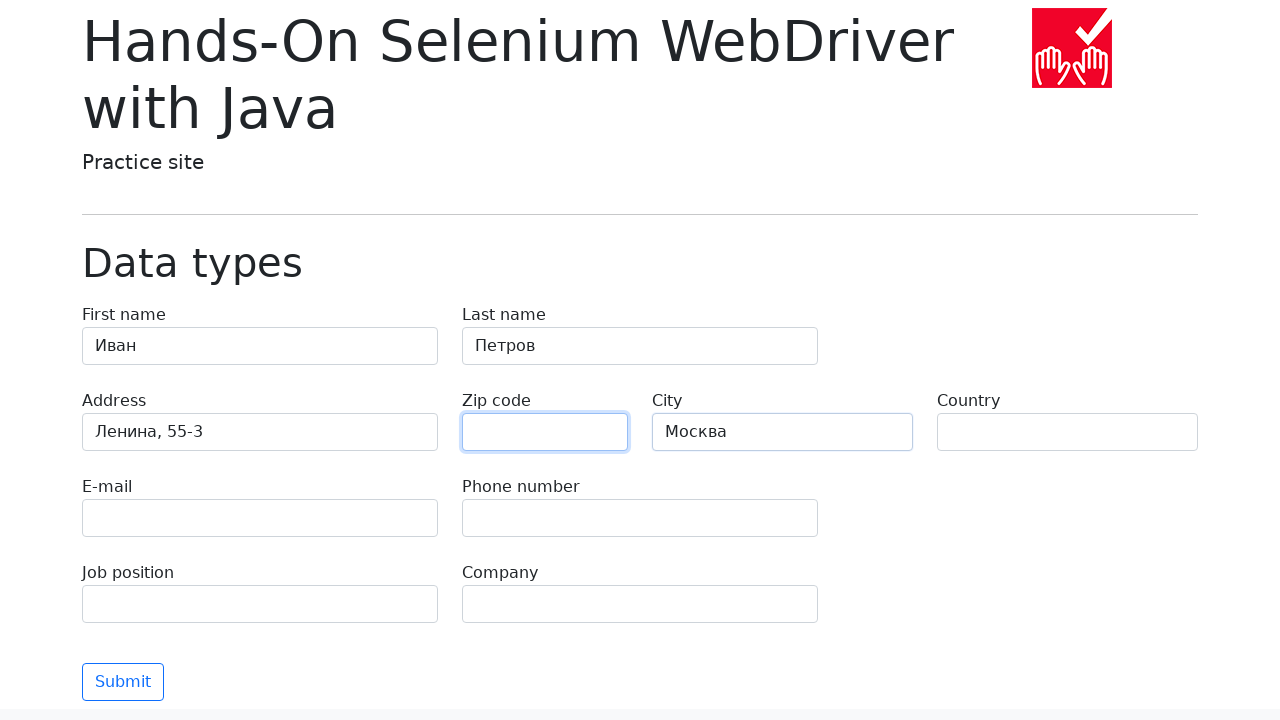

Filled country field with 'Россия' on input[name='country']
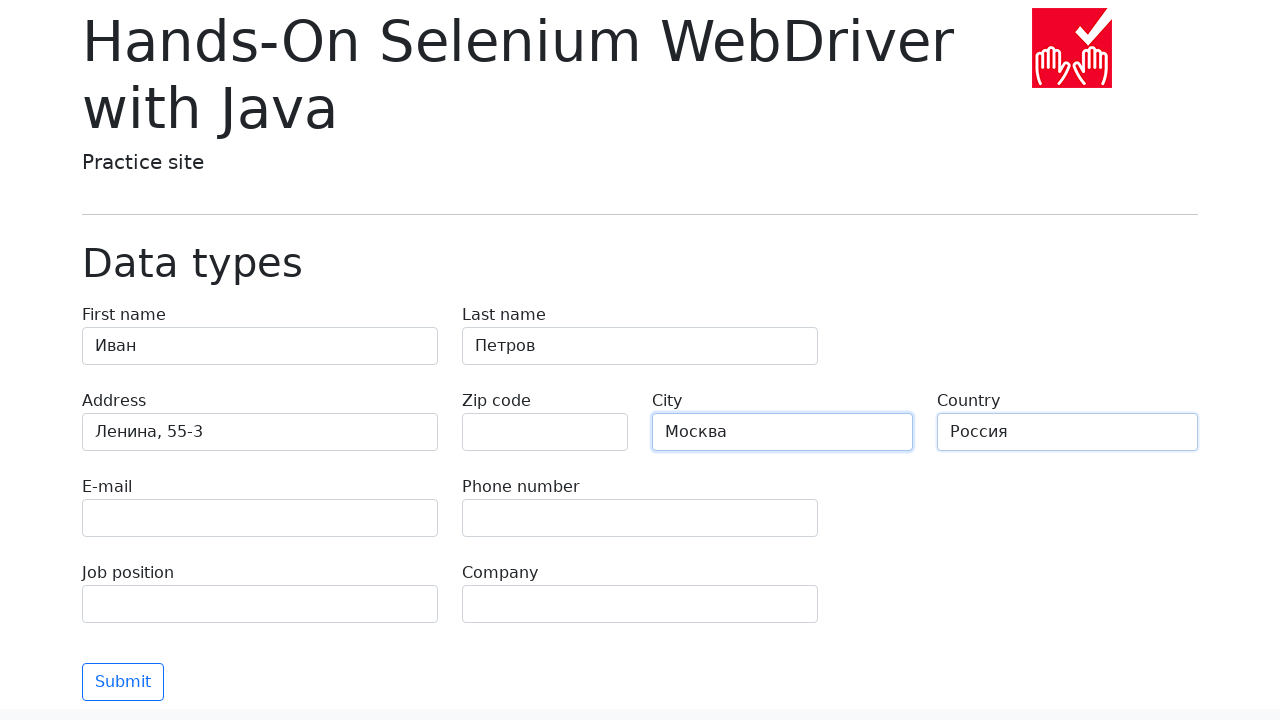

Filled email field with 'test@skypro.com' on input[name='e-mail']
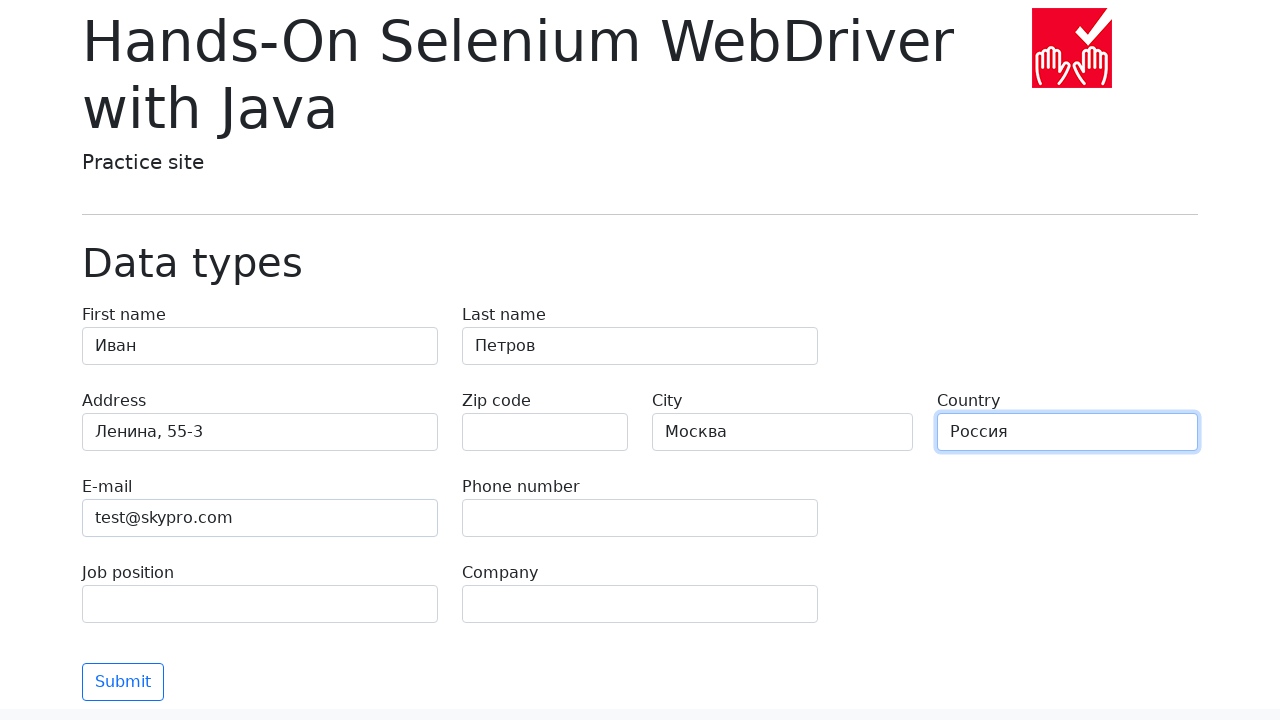

Filled phone field with '+7985899998787' on input[name='phone']
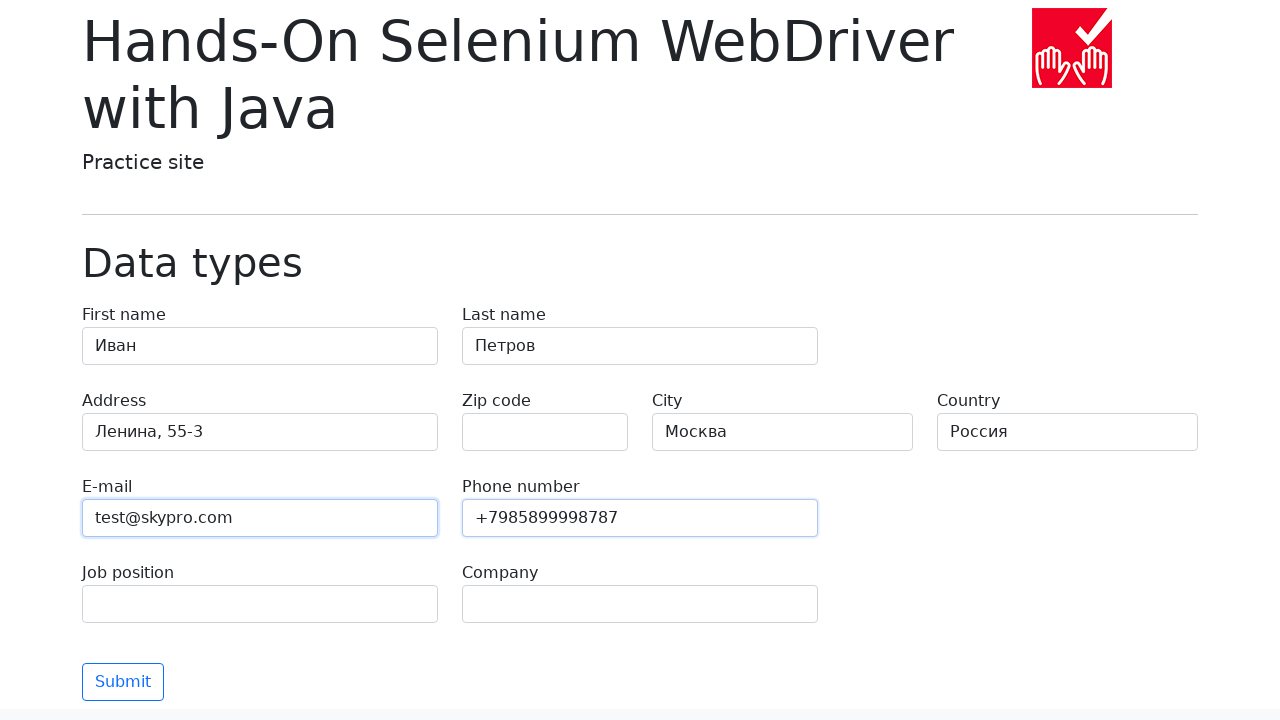

Filled job position field with 'QA' on input[name='job-position']
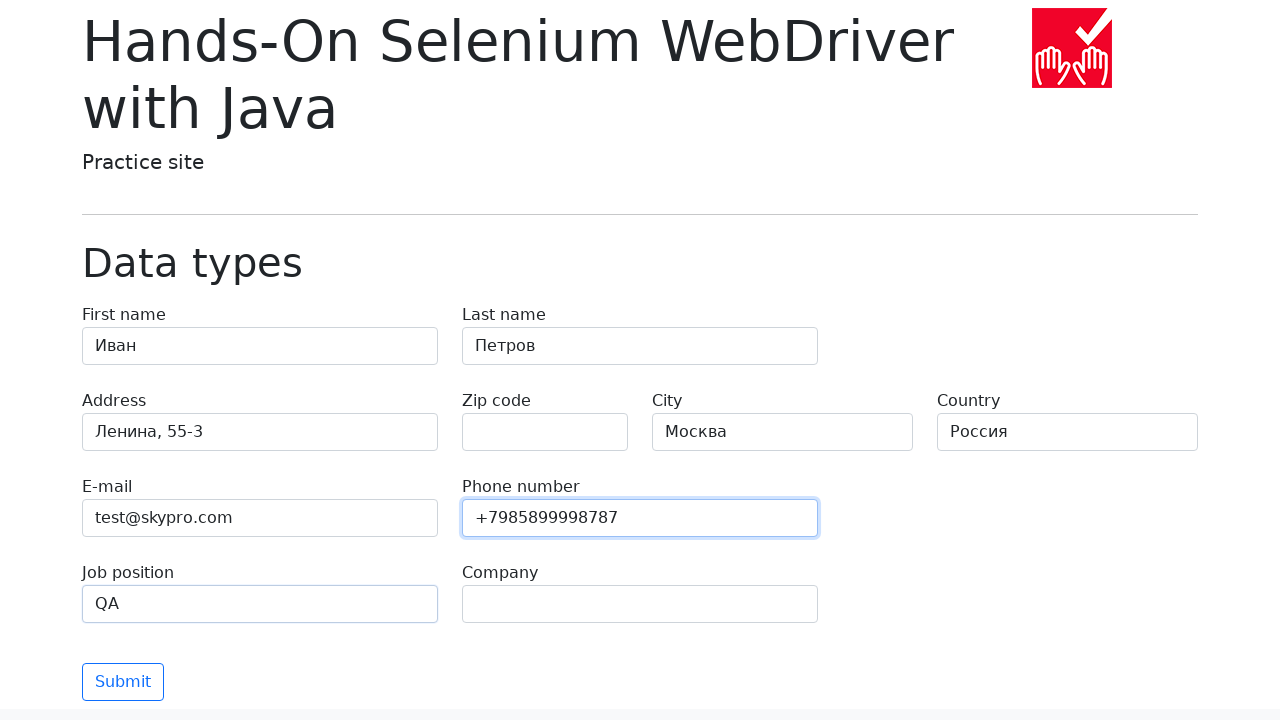

Filled company field with 'SkyPro' on input[name='company']
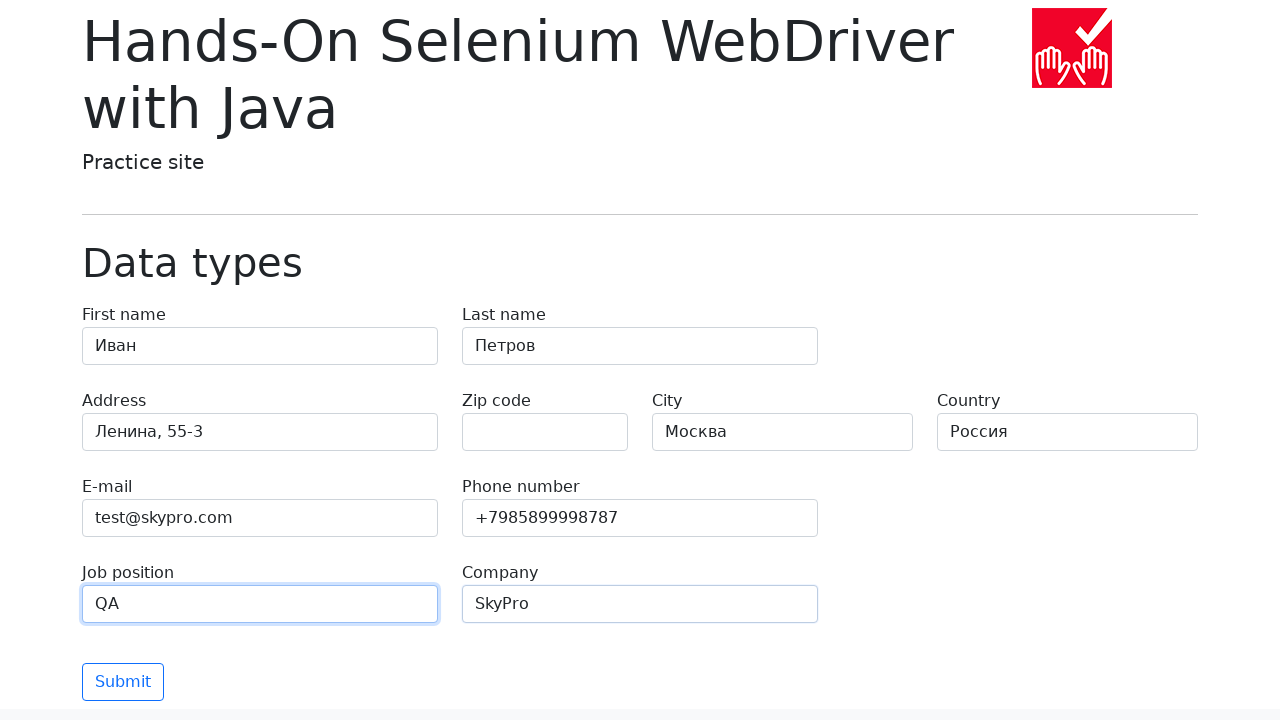

Submitted the form by clicking submit button at (123, 682) on button[type='submit']
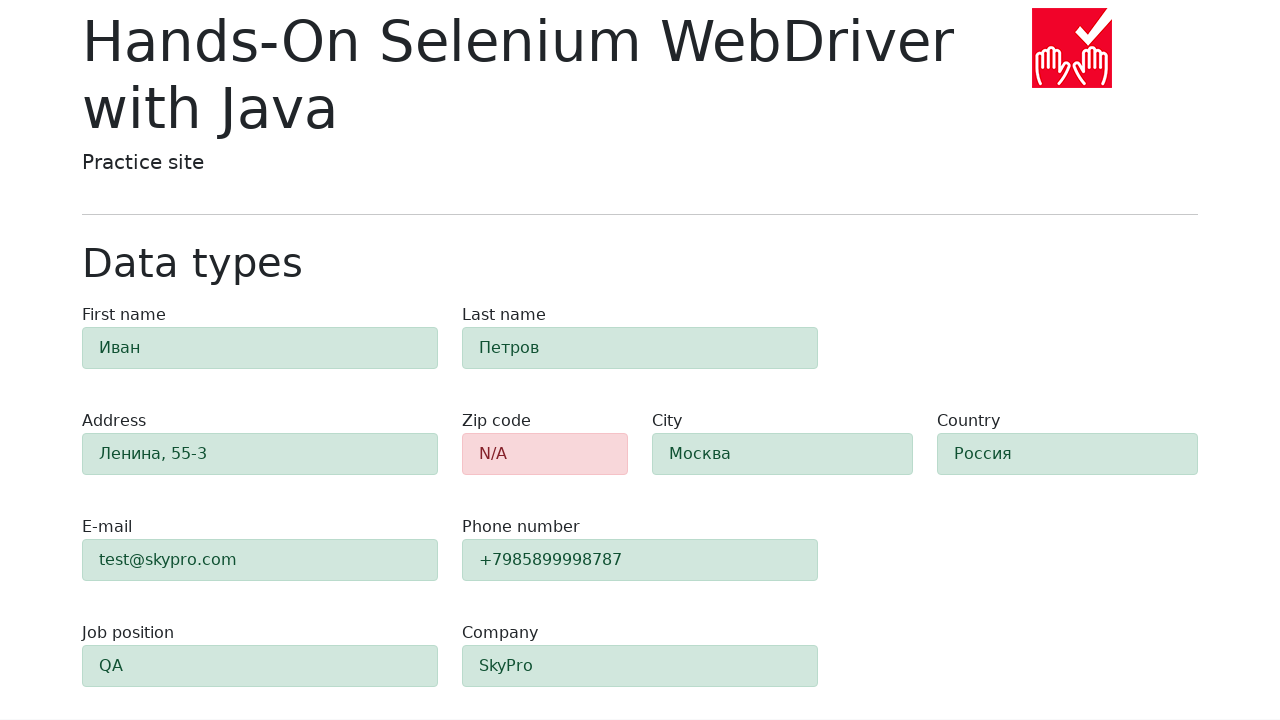

Form validation completed with zip-code error appearing
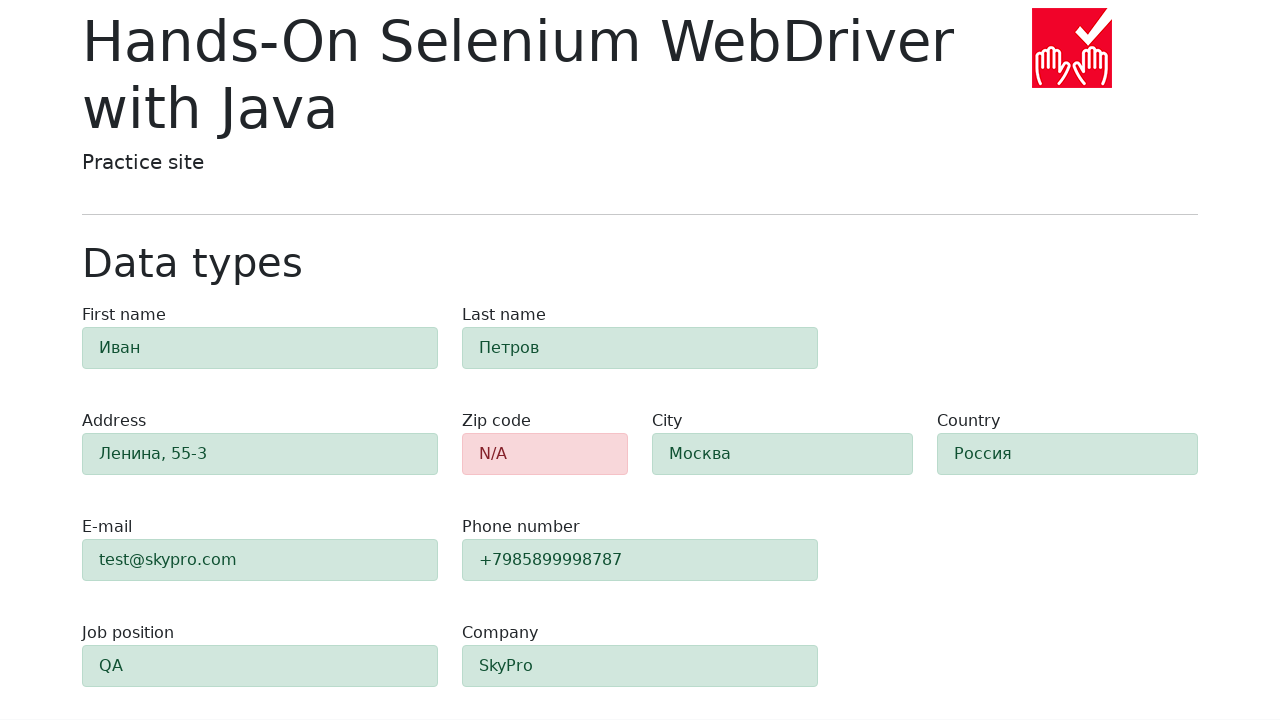

Retrieved zip-code field class attribute for validation verification
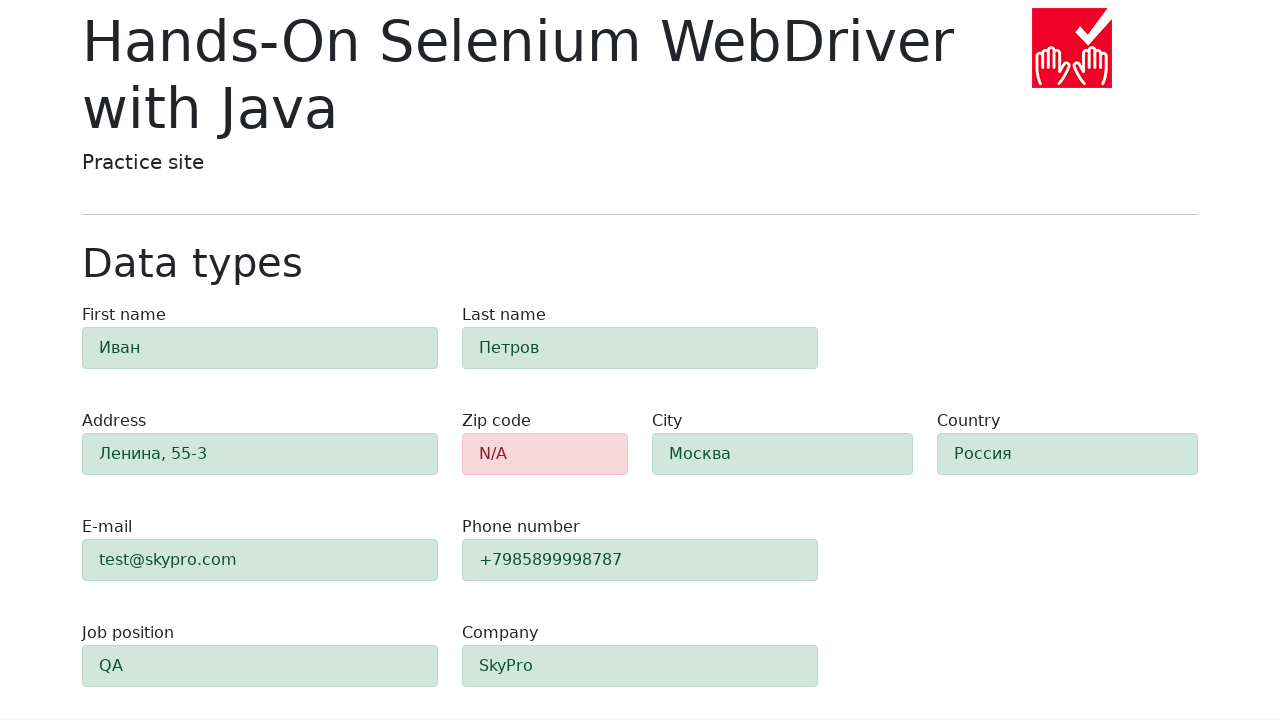

Verified zip-code field contains 'alert-danger' class indicating error
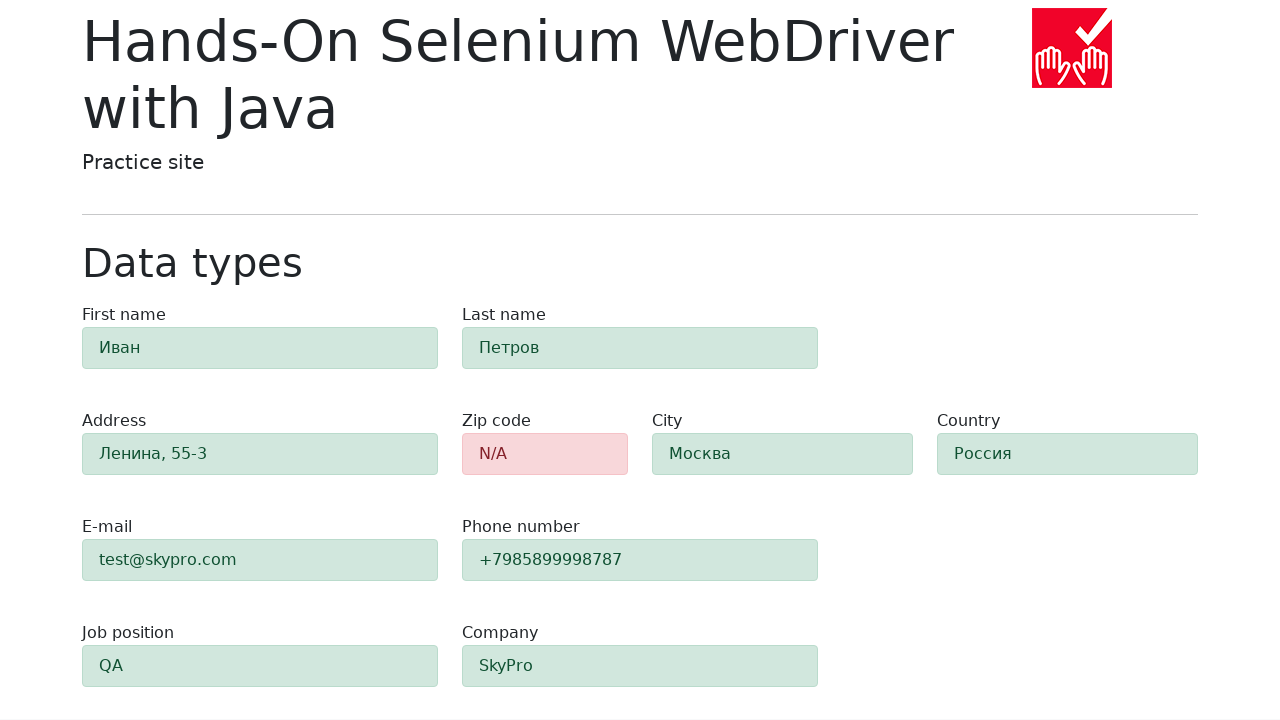

Retrieved class attribute for first-name field
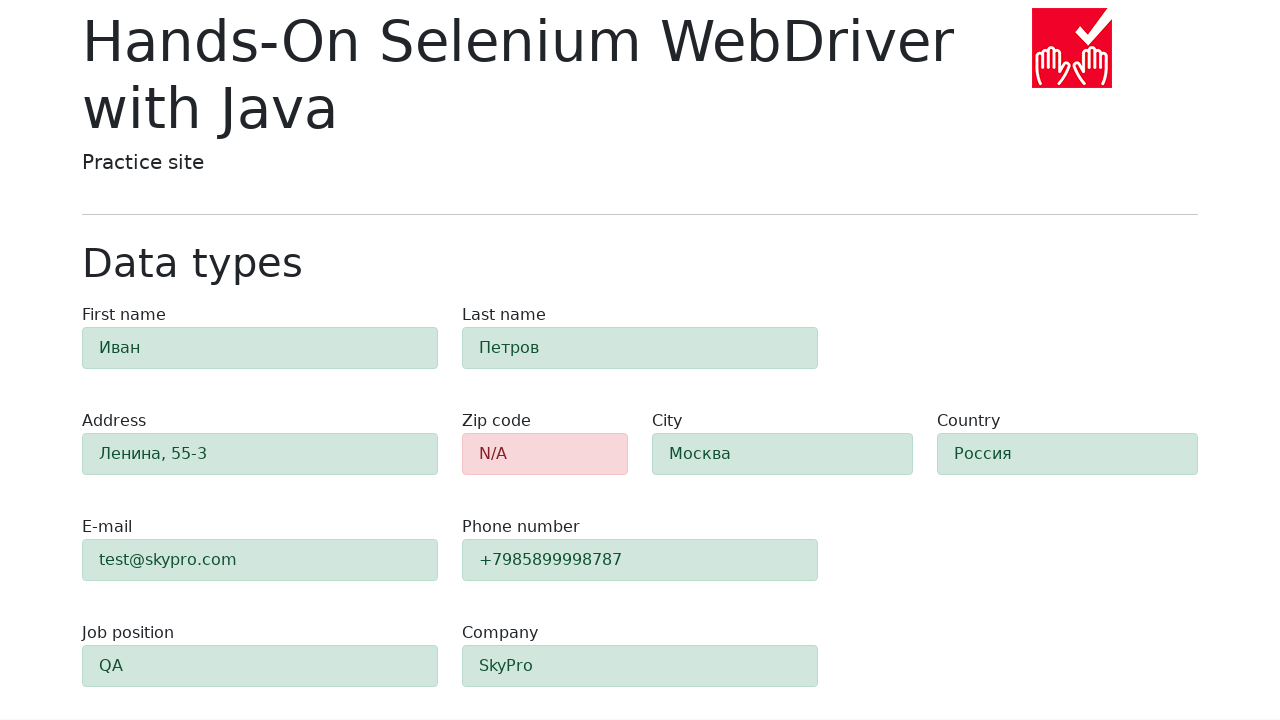

Verified first-name field contains 'success' class
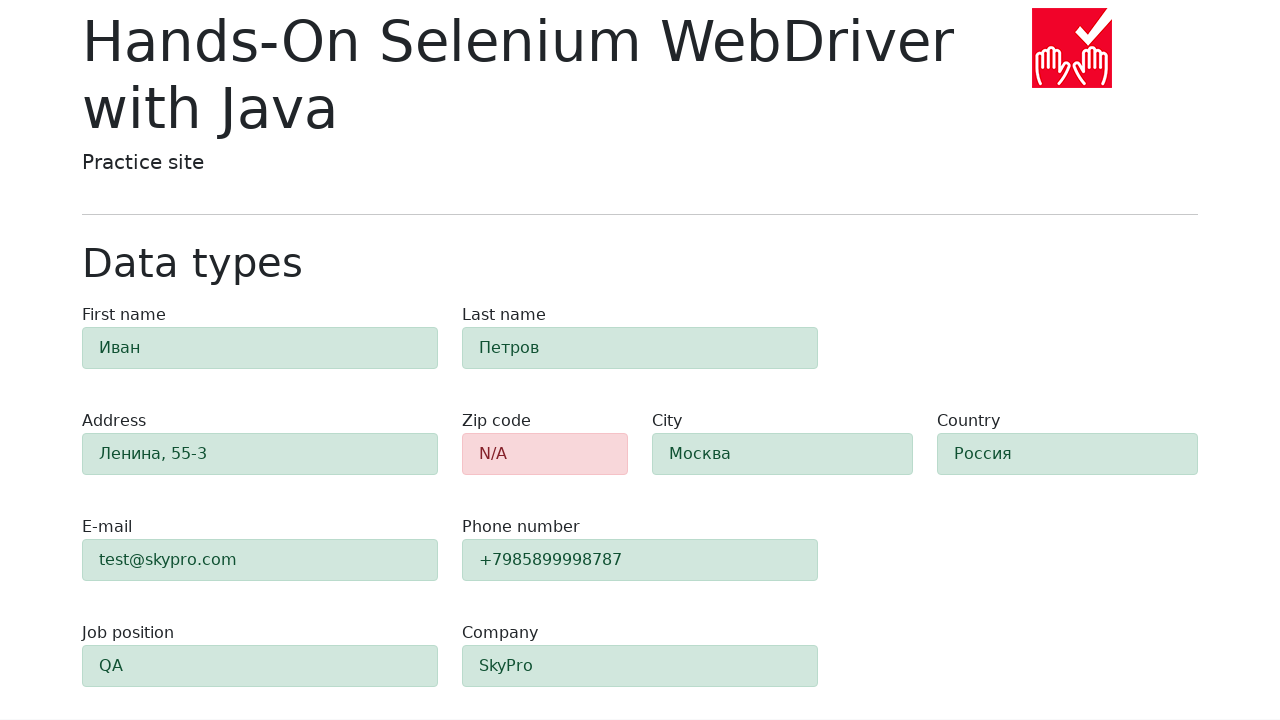

Retrieved class attribute for last-name field
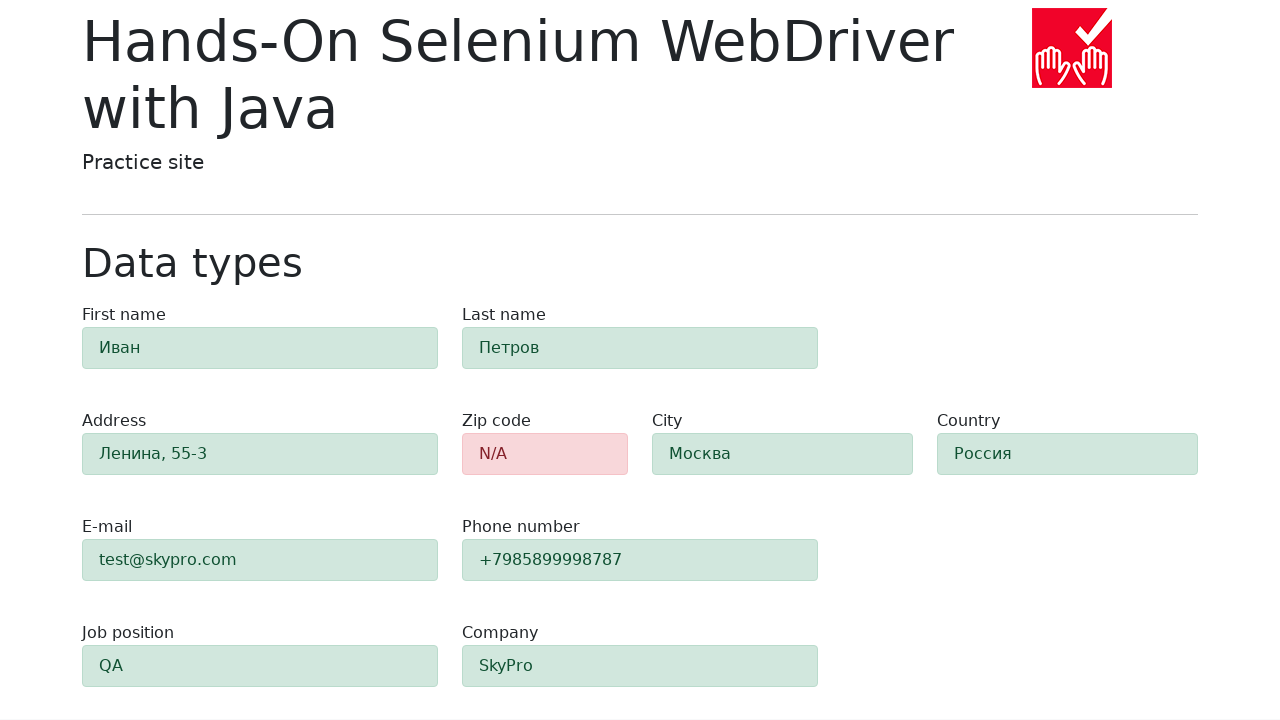

Verified last-name field contains 'success' class
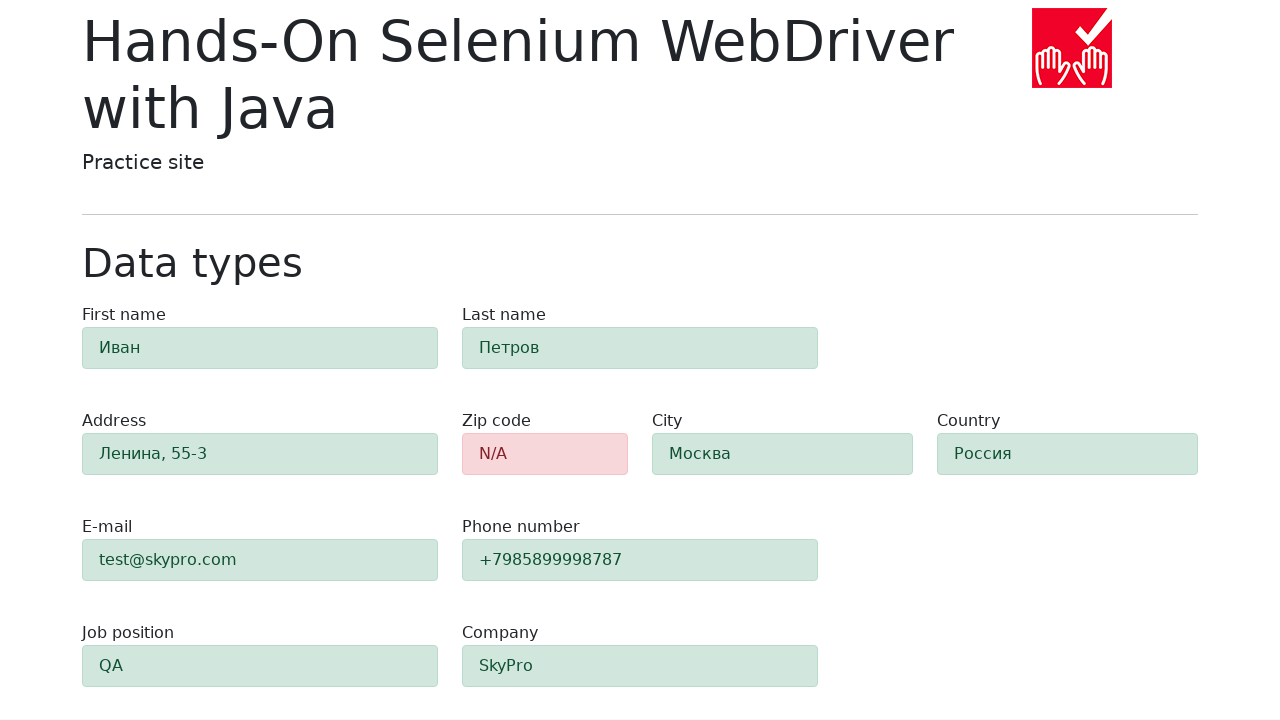

Retrieved class attribute for address field
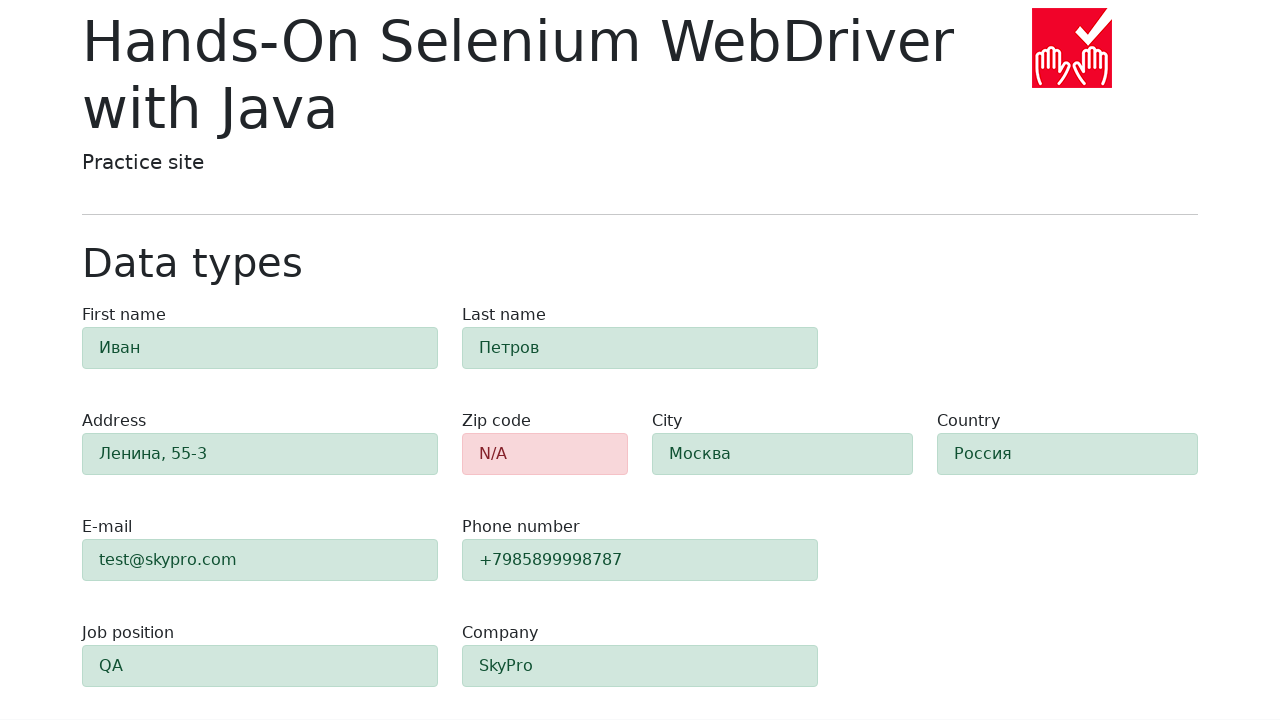

Verified address field contains 'success' class
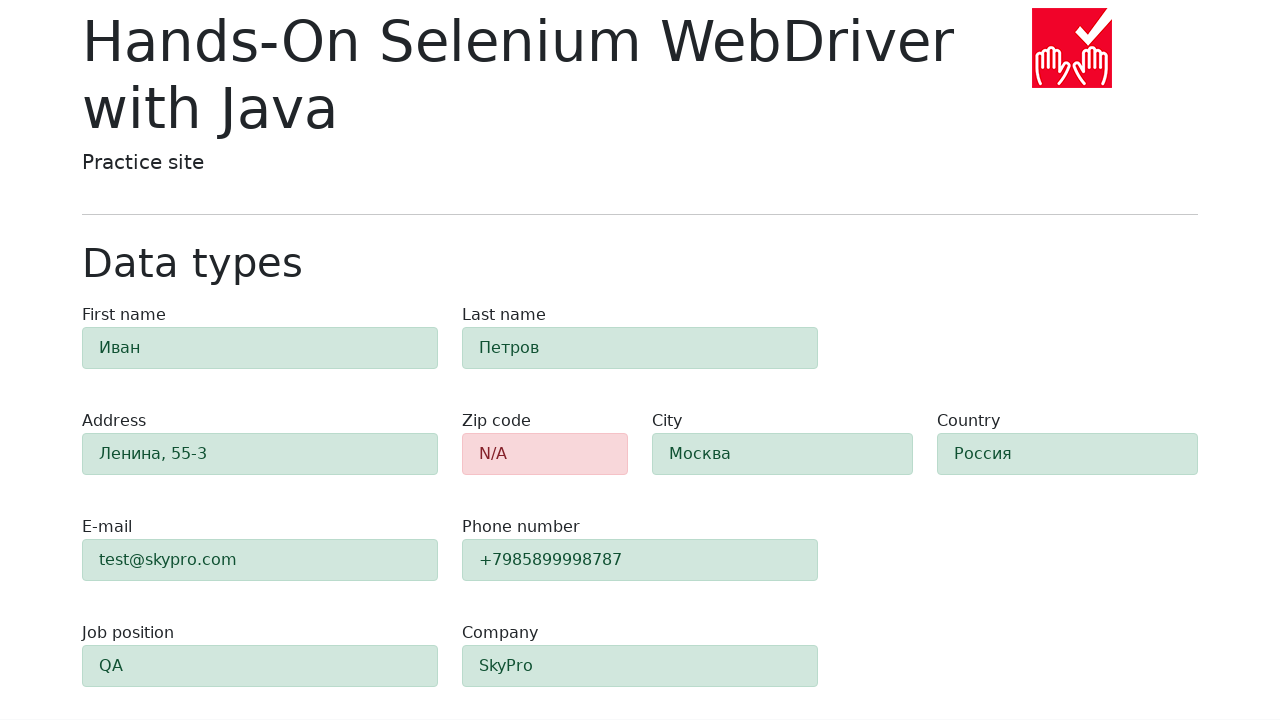

Retrieved class attribute for e-mail field
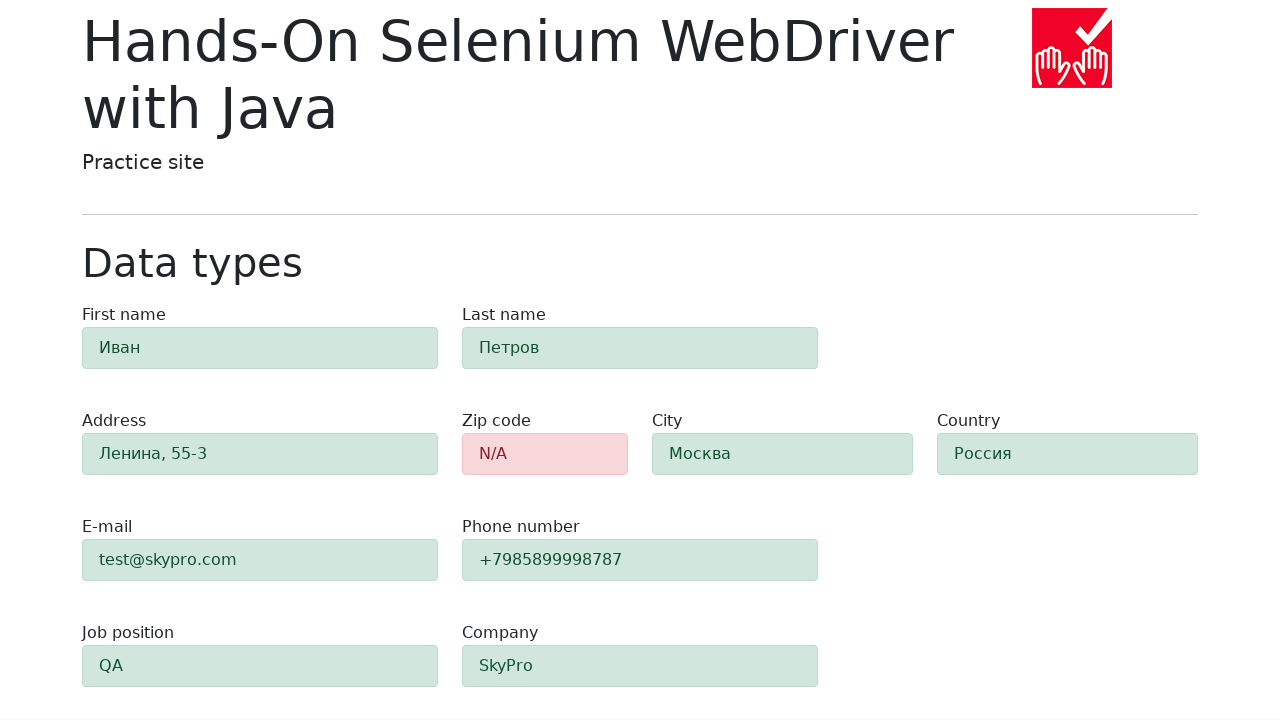

Verified e-mail field contains 'success' class
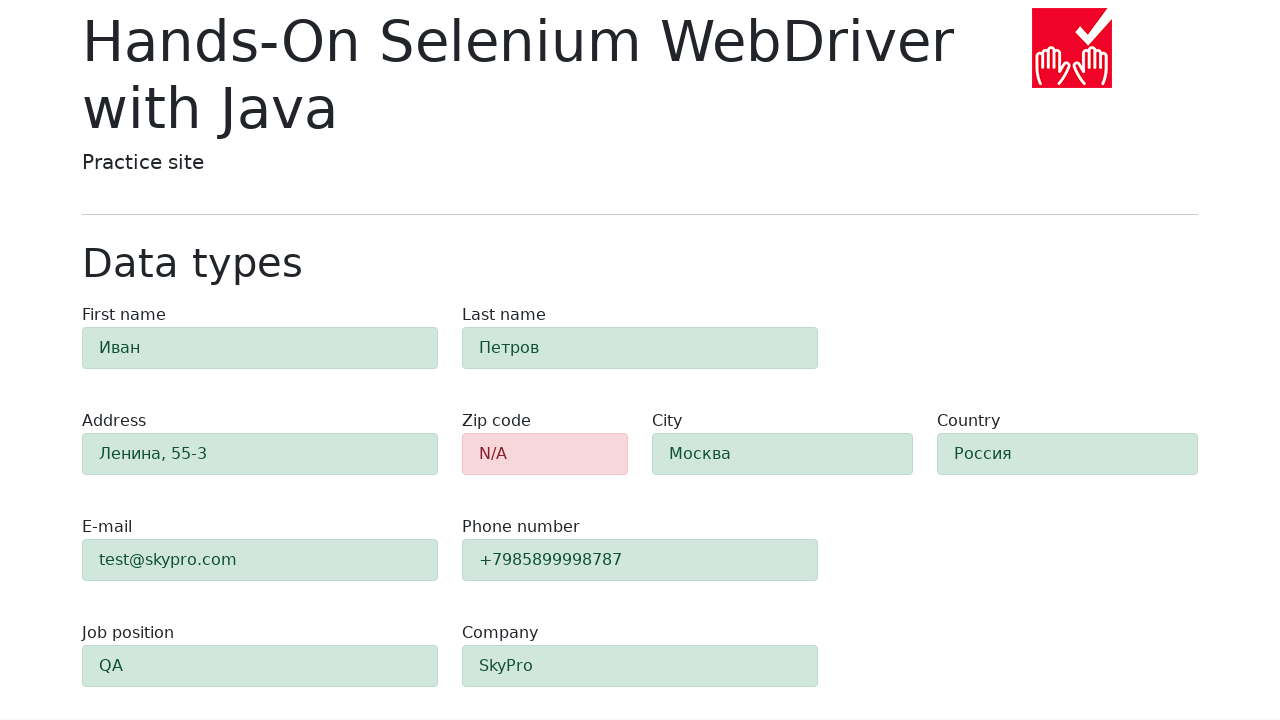

Retrieved class attribute for phone field
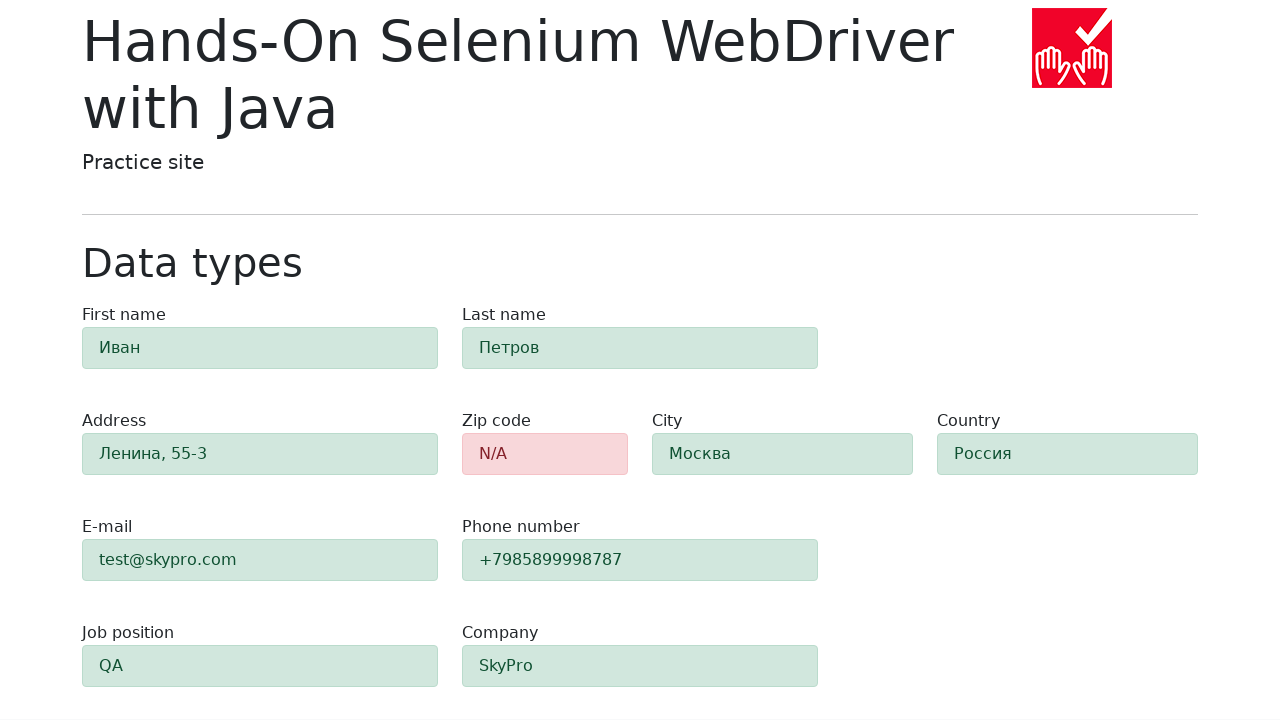

Verified phone field contains 'success' class
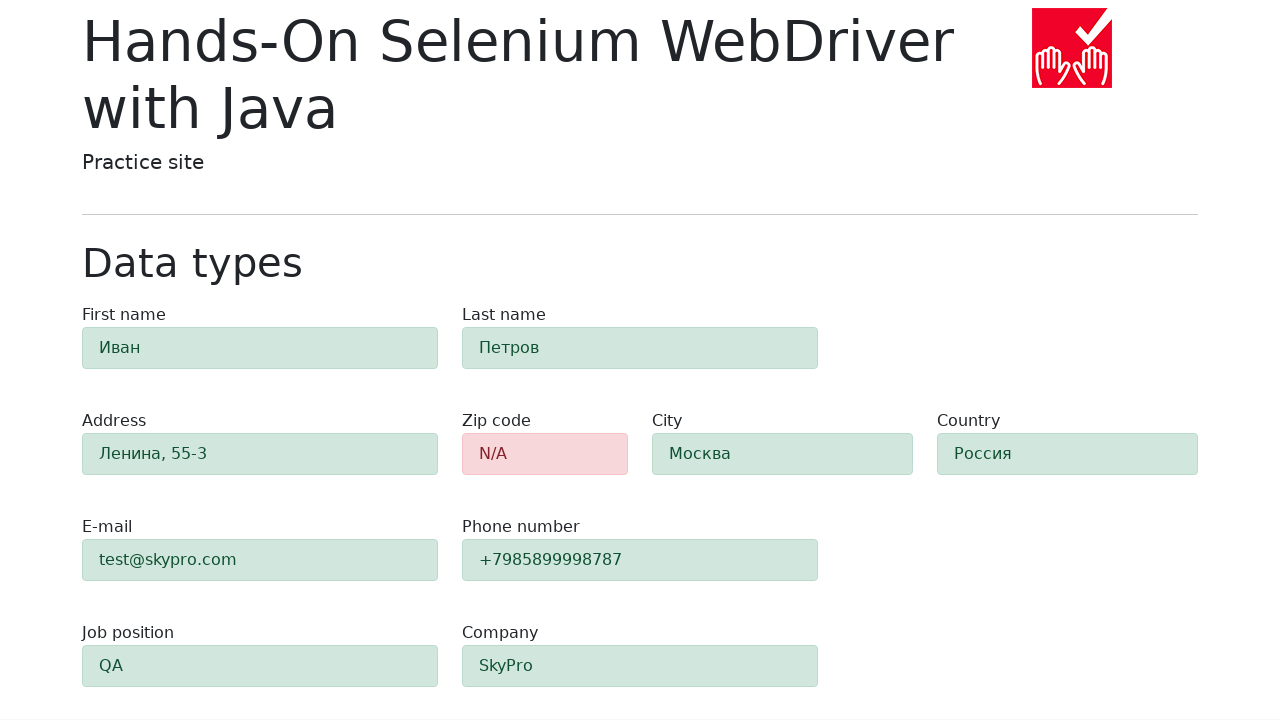

Retrieved class attribute for city field
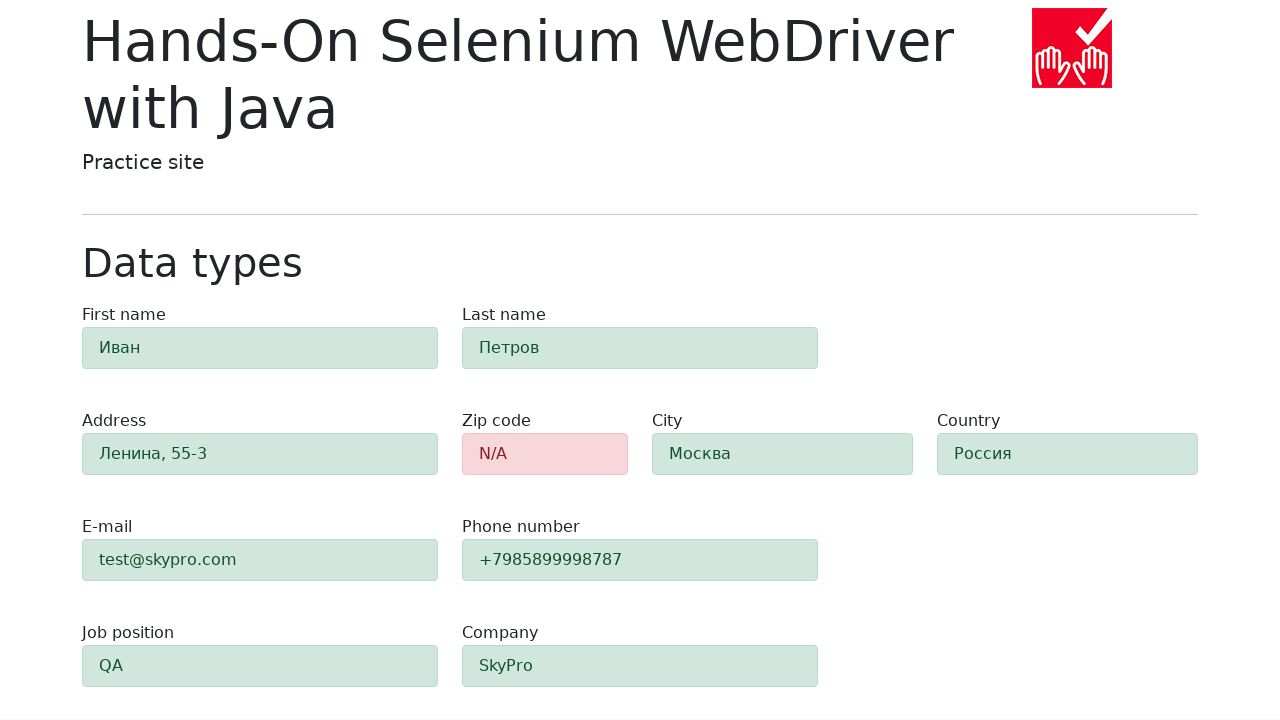

Verified city field contains 'success' class
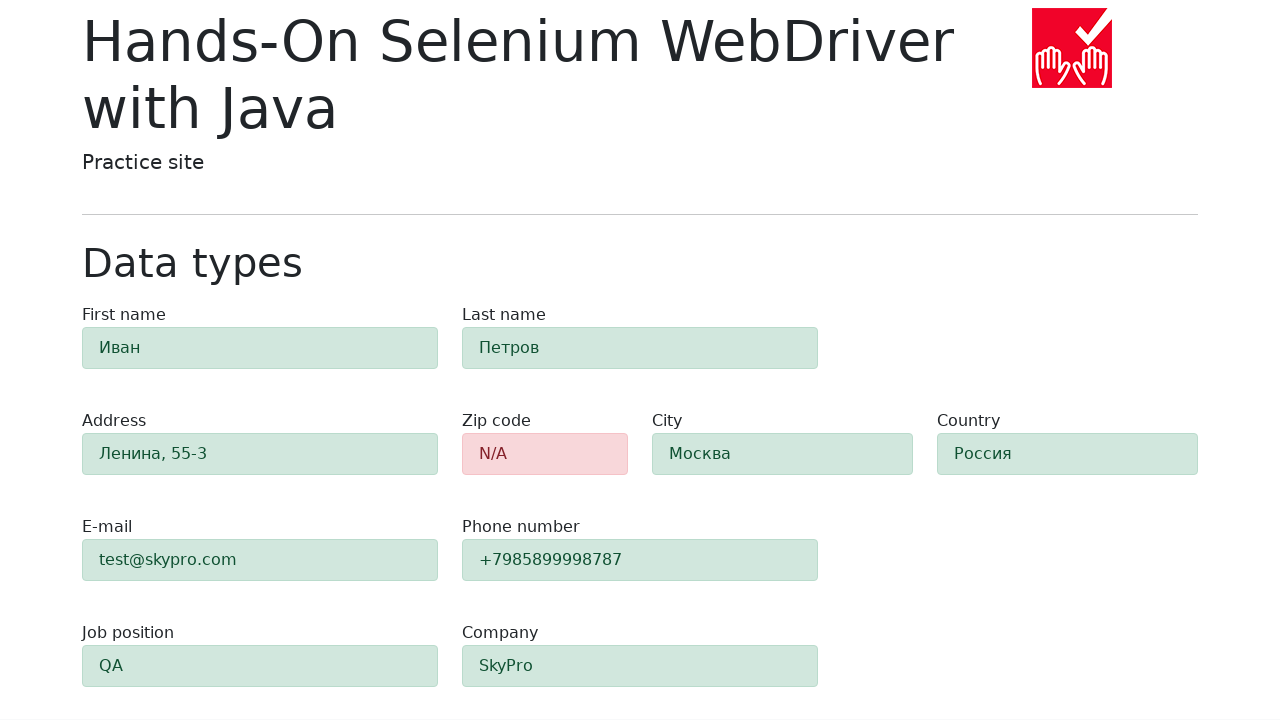

Retrieved class attribute for country field
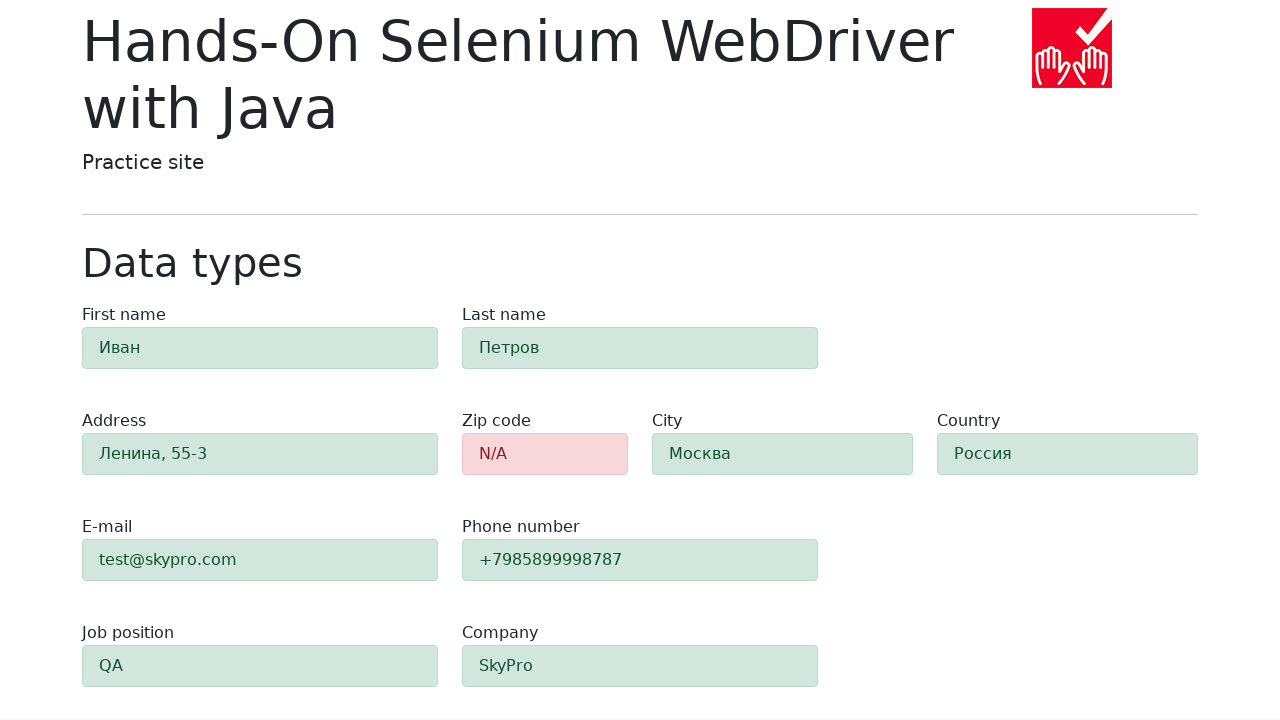

Verified country field contains 'success' class
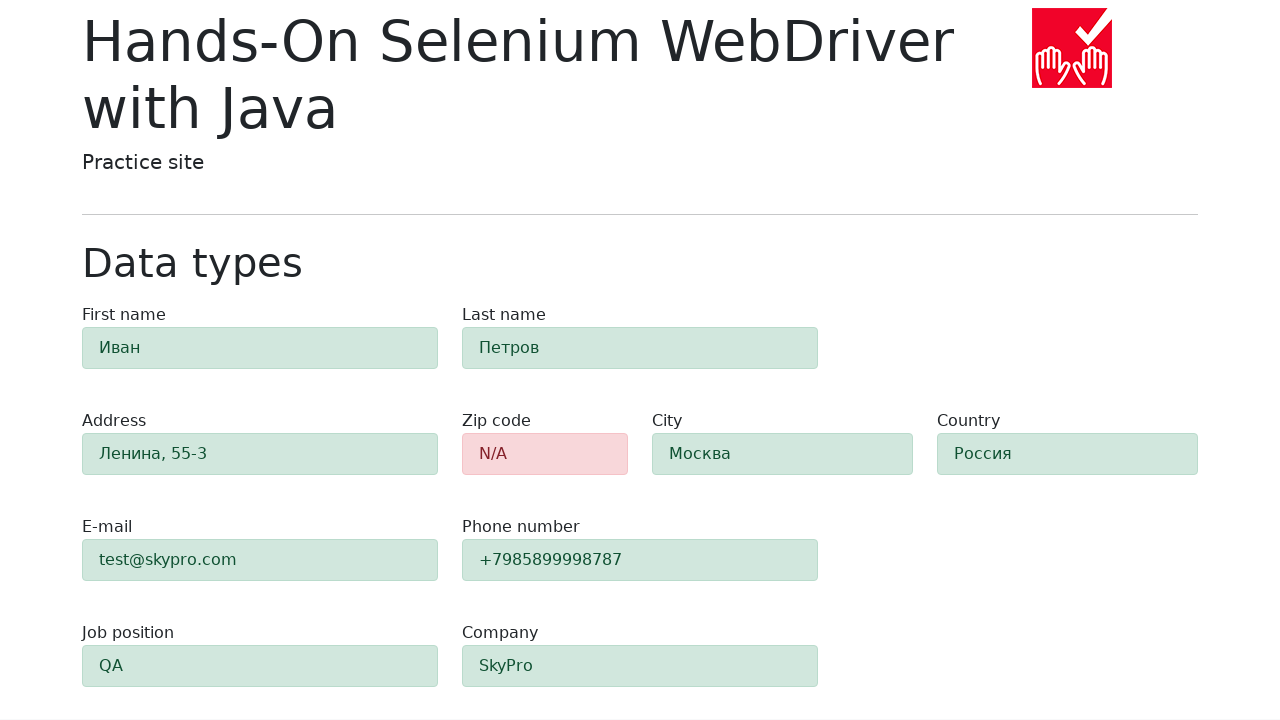

Retrieved class attribute for job-position field
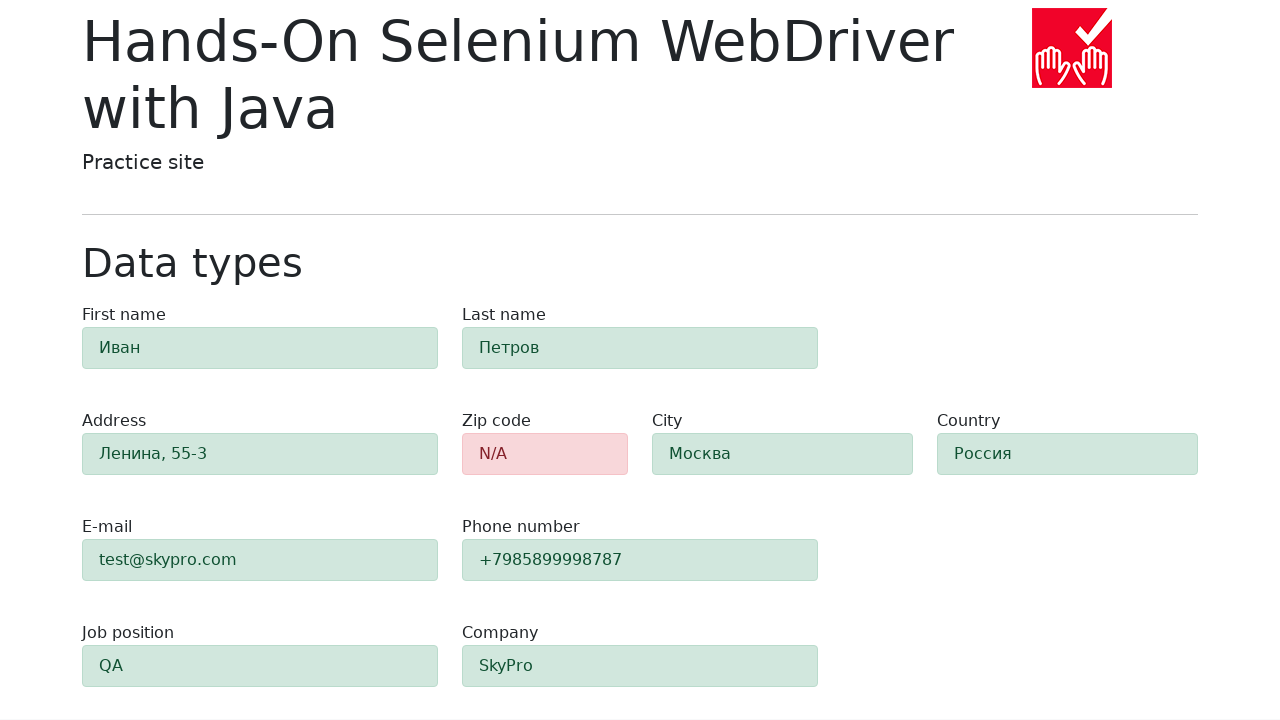

Verified job-position field contains 'success' class
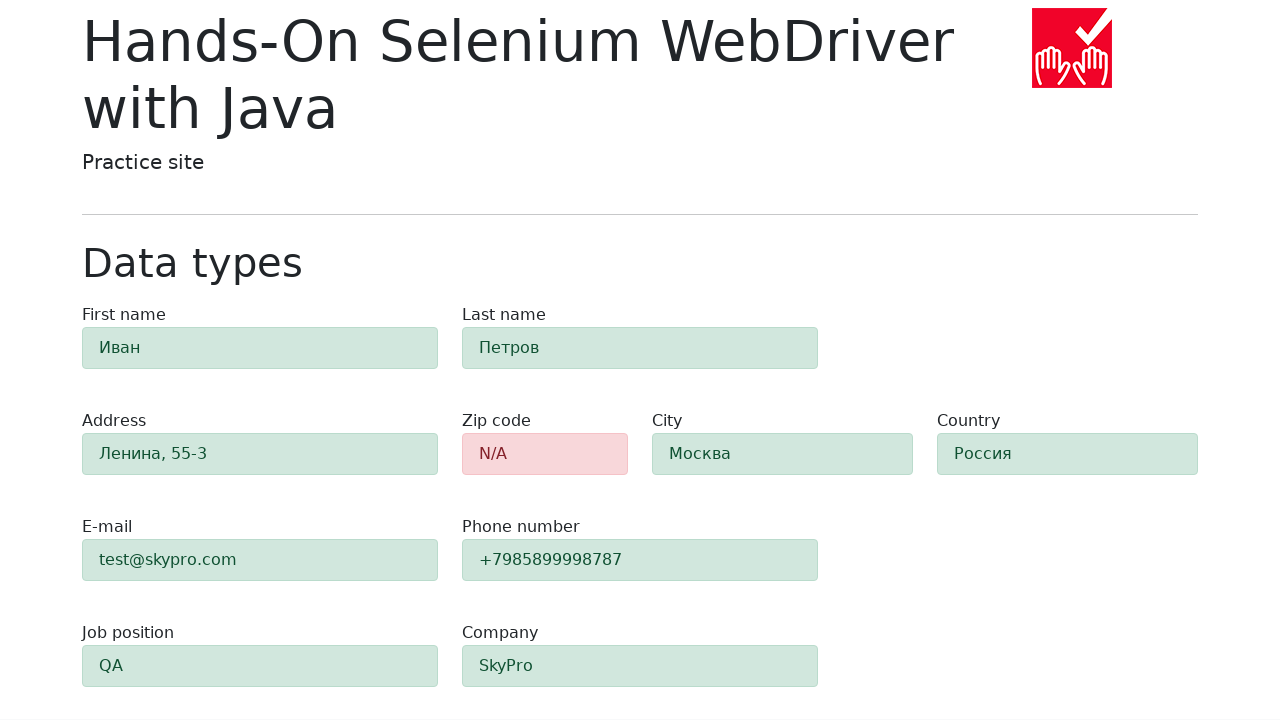

Retrieved class attribute for company field
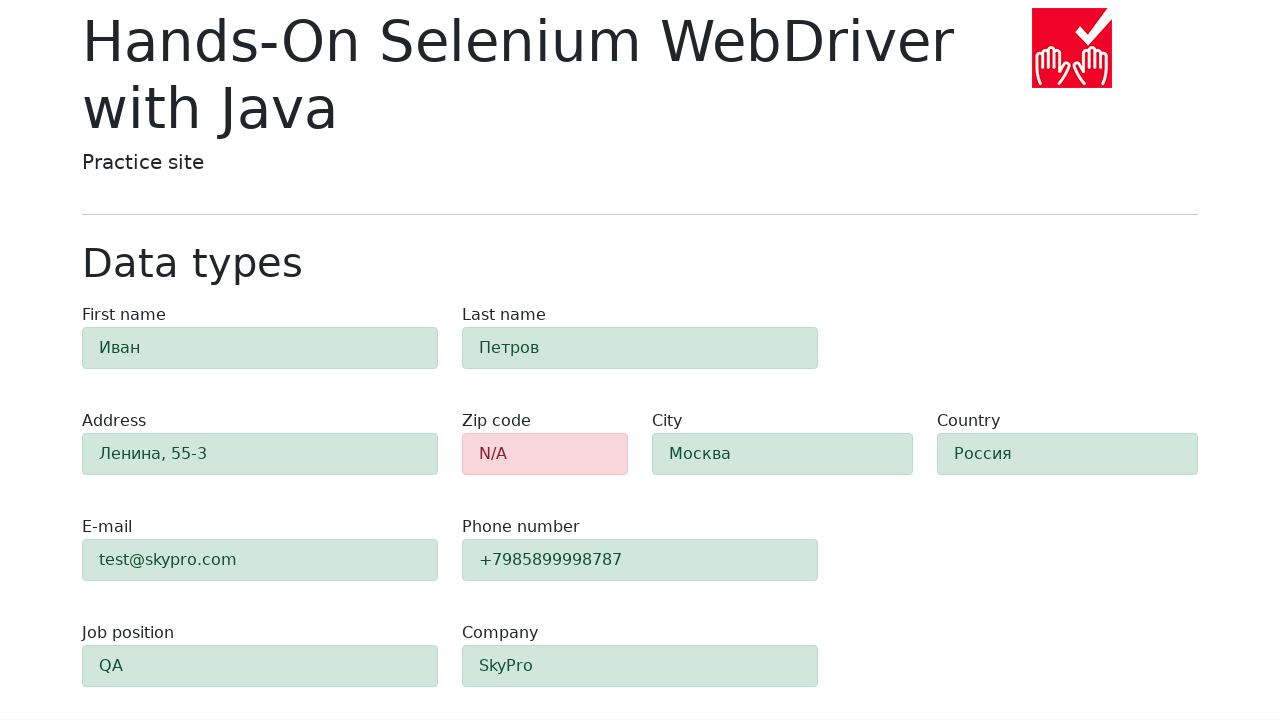

Verified company field contains 'success' class
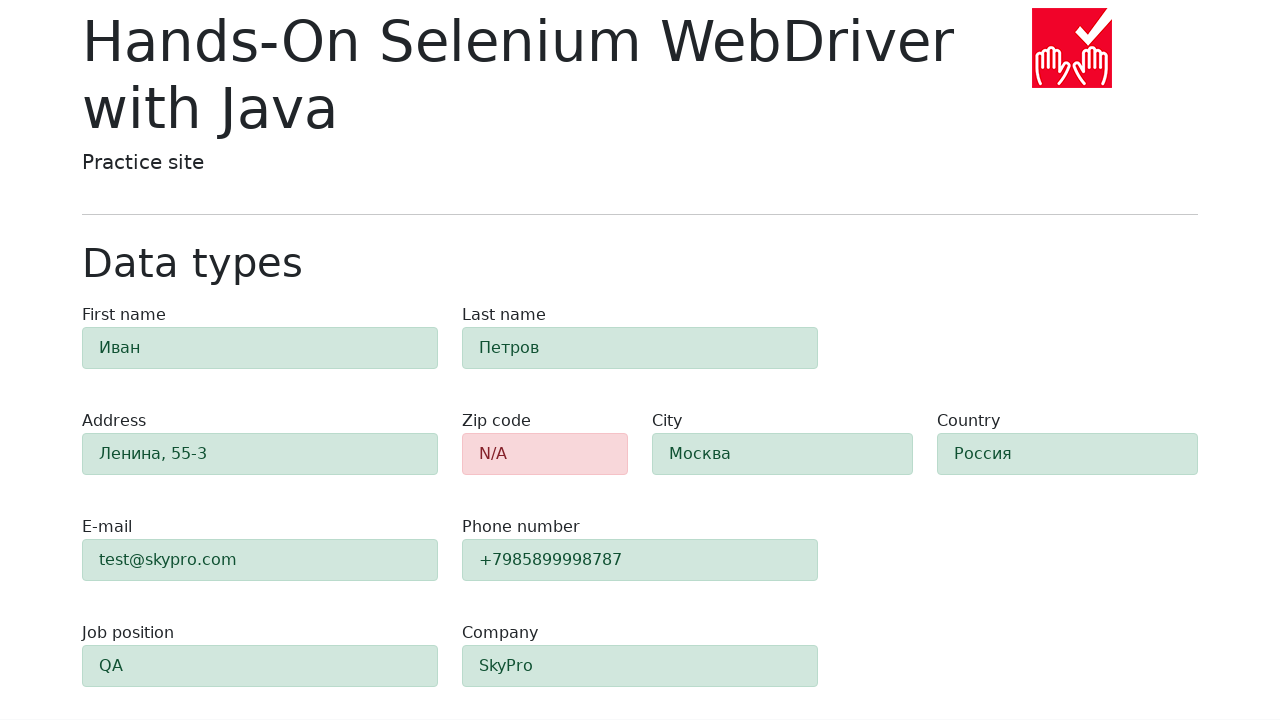

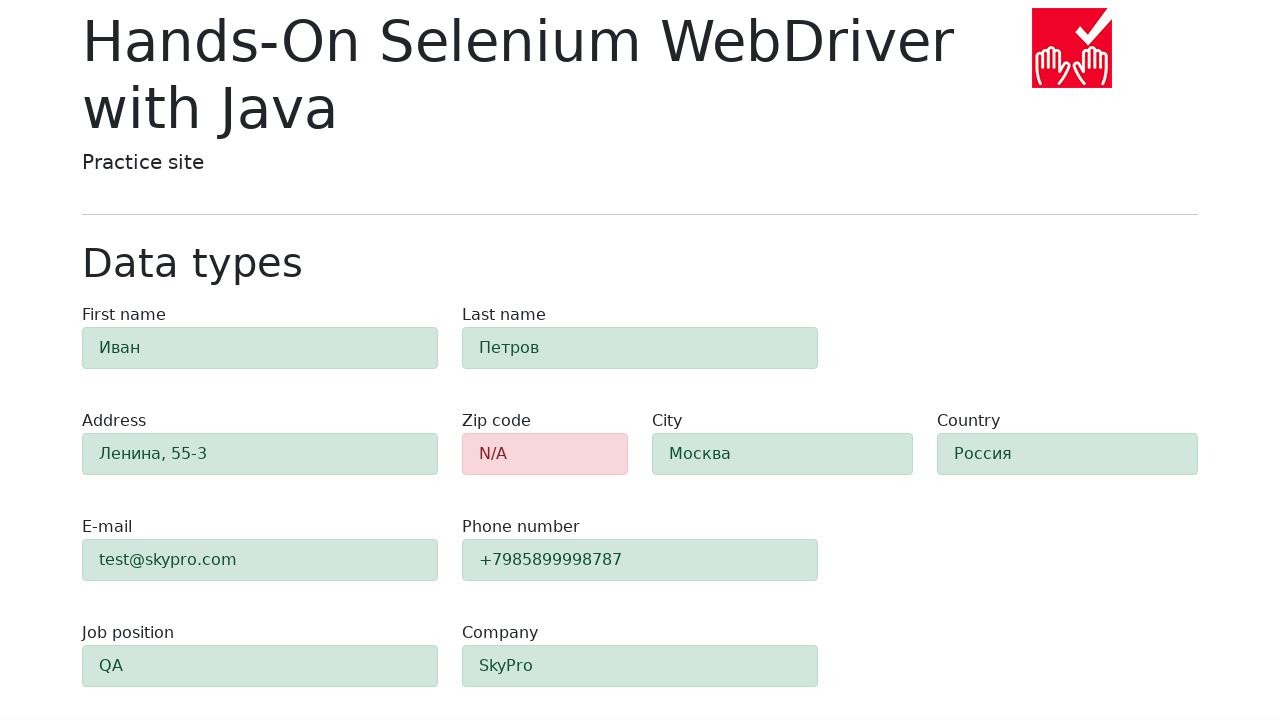